Tests drag and drop functionality by dragging element A to element B's position

Starting URL: https://the-internet.herokuapp.com/drag_and_drop

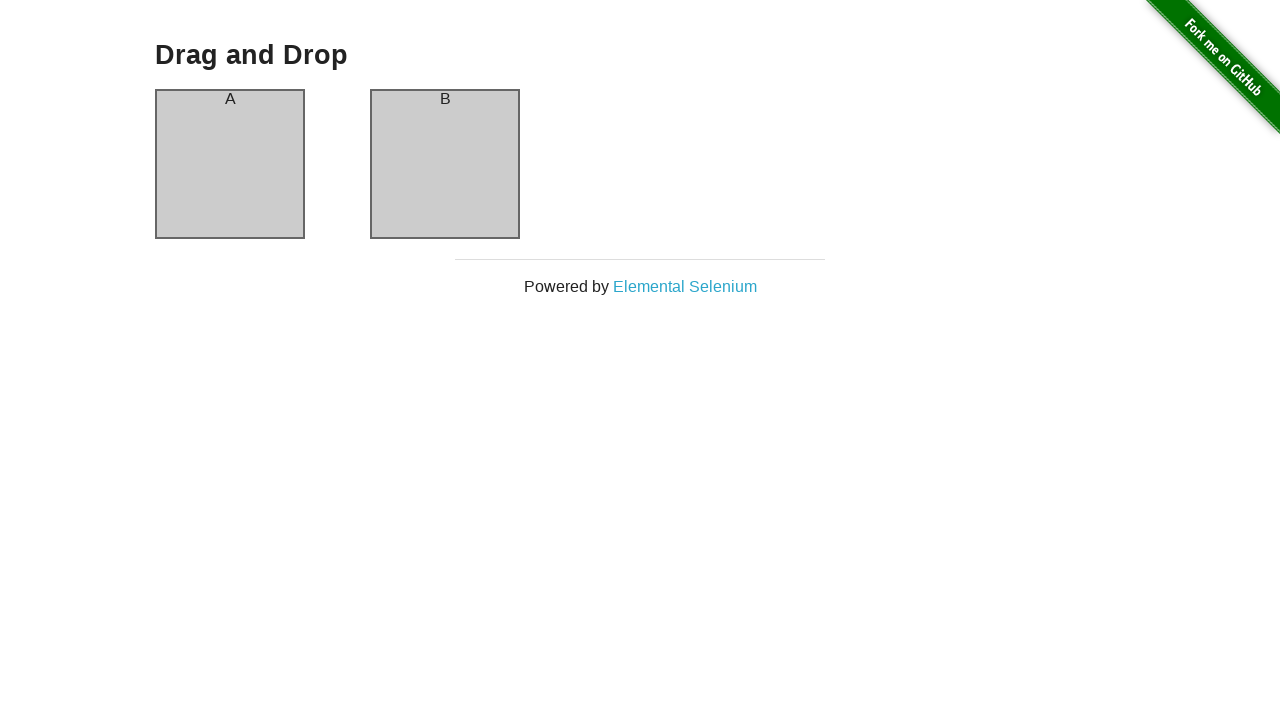

Located draggable element A (#column-a)
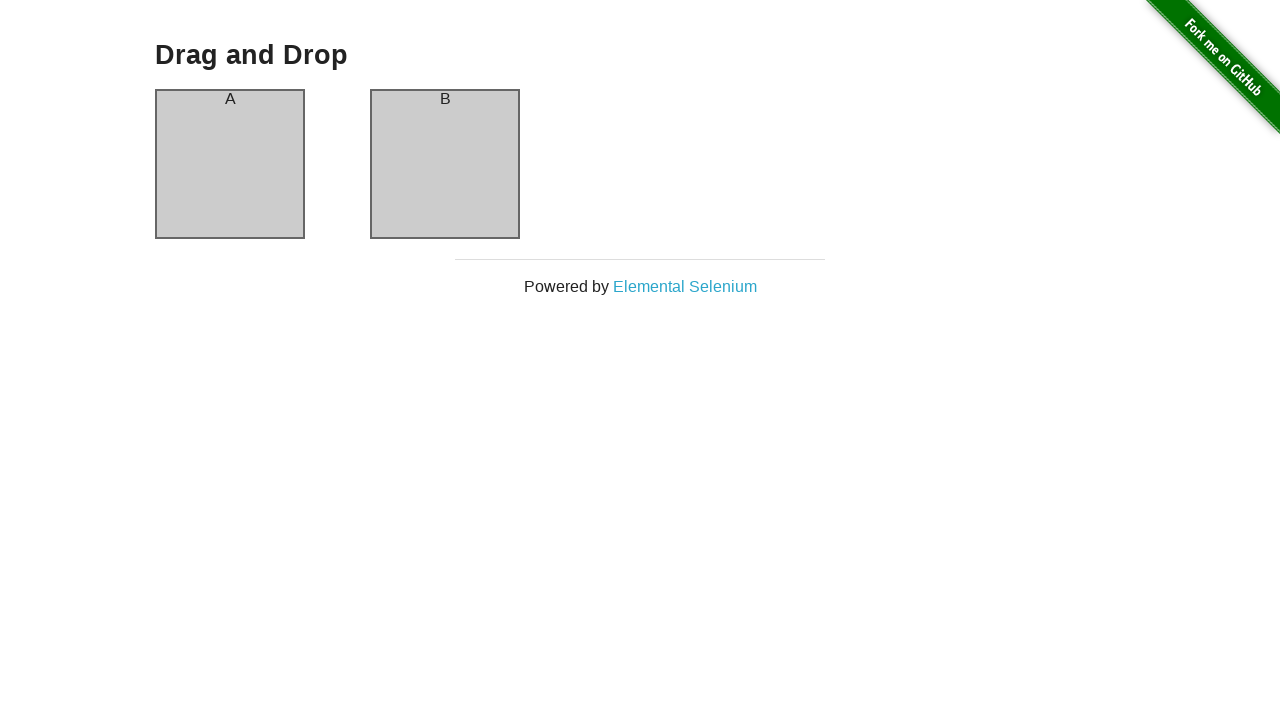

Located draggable element B (#column-b)
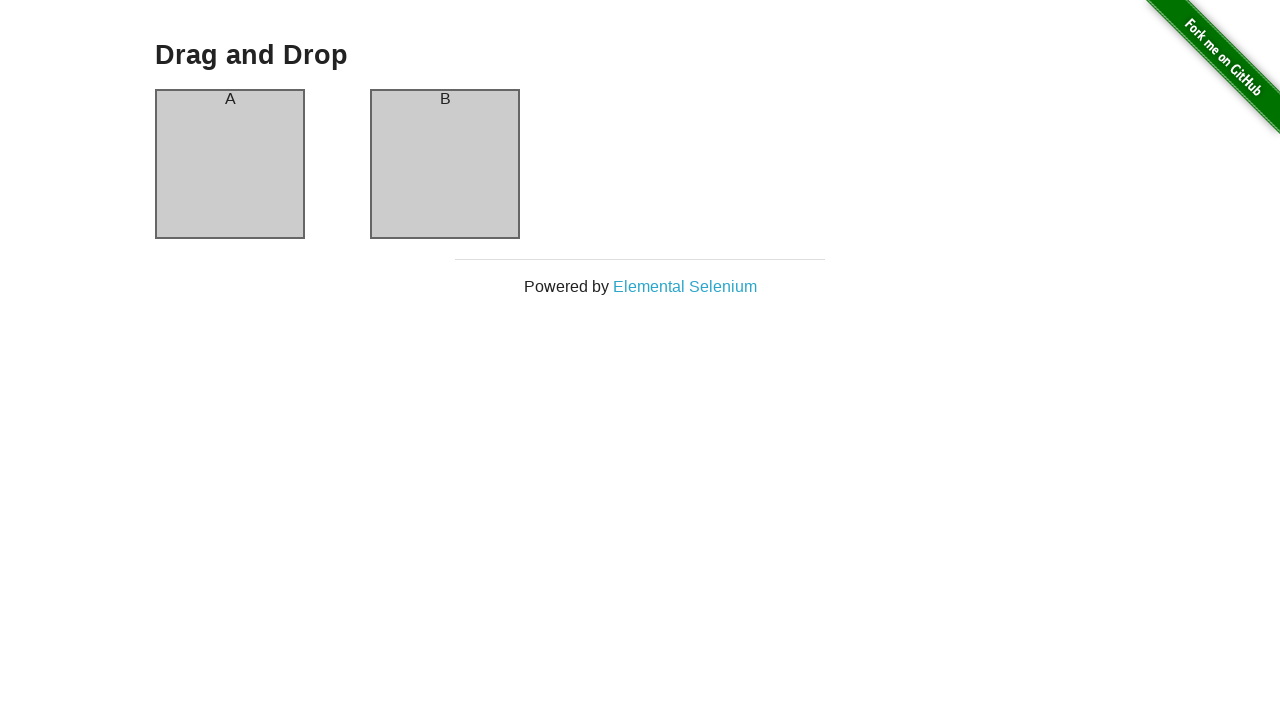

Dragged element A to element B's position at (445, 164)
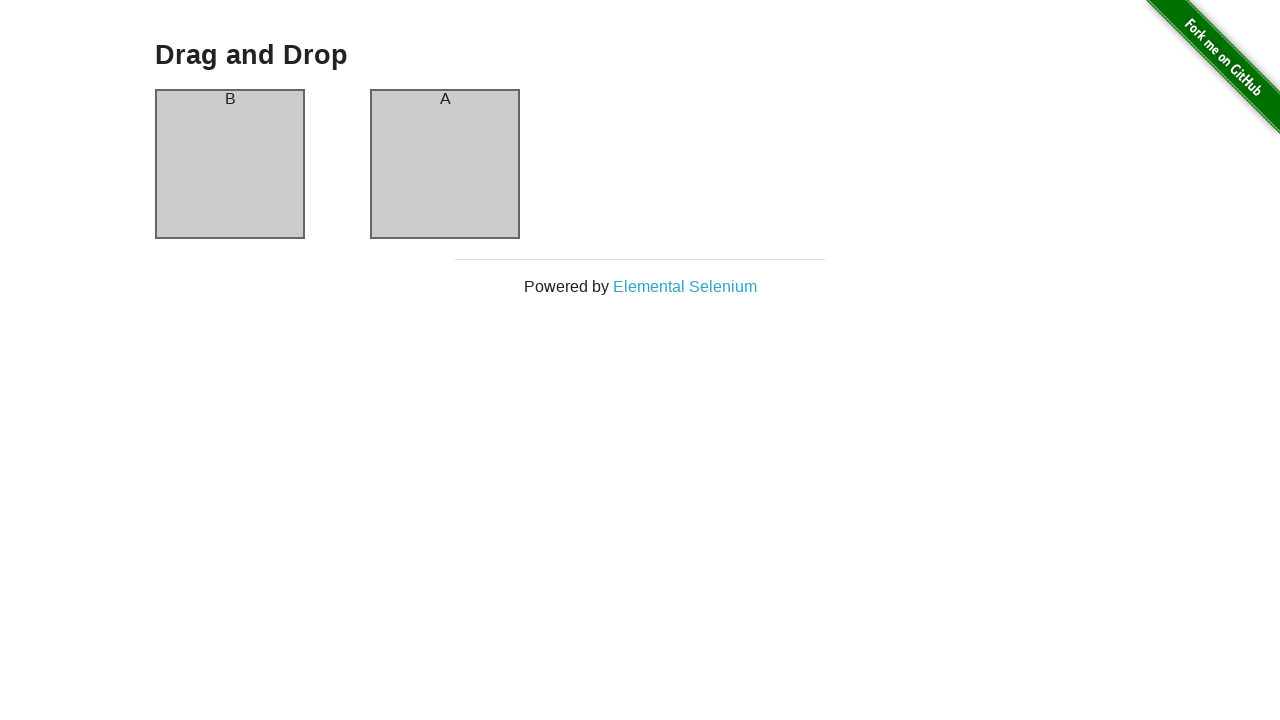

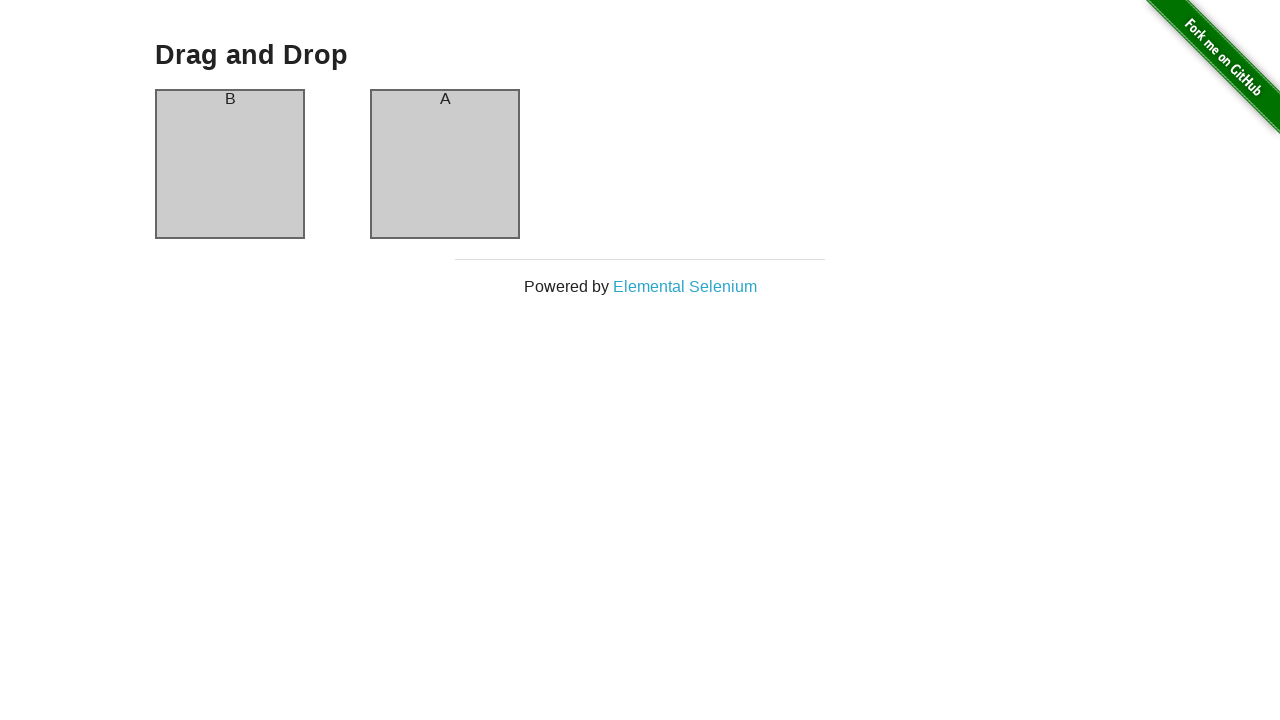